Tests alert box functionality by entering a name, triggering an alert, accepting it, then triggering a confirm dialog and dismissing it

Starting URL: https://rahulshettyacademy.com/AutomationPractice/

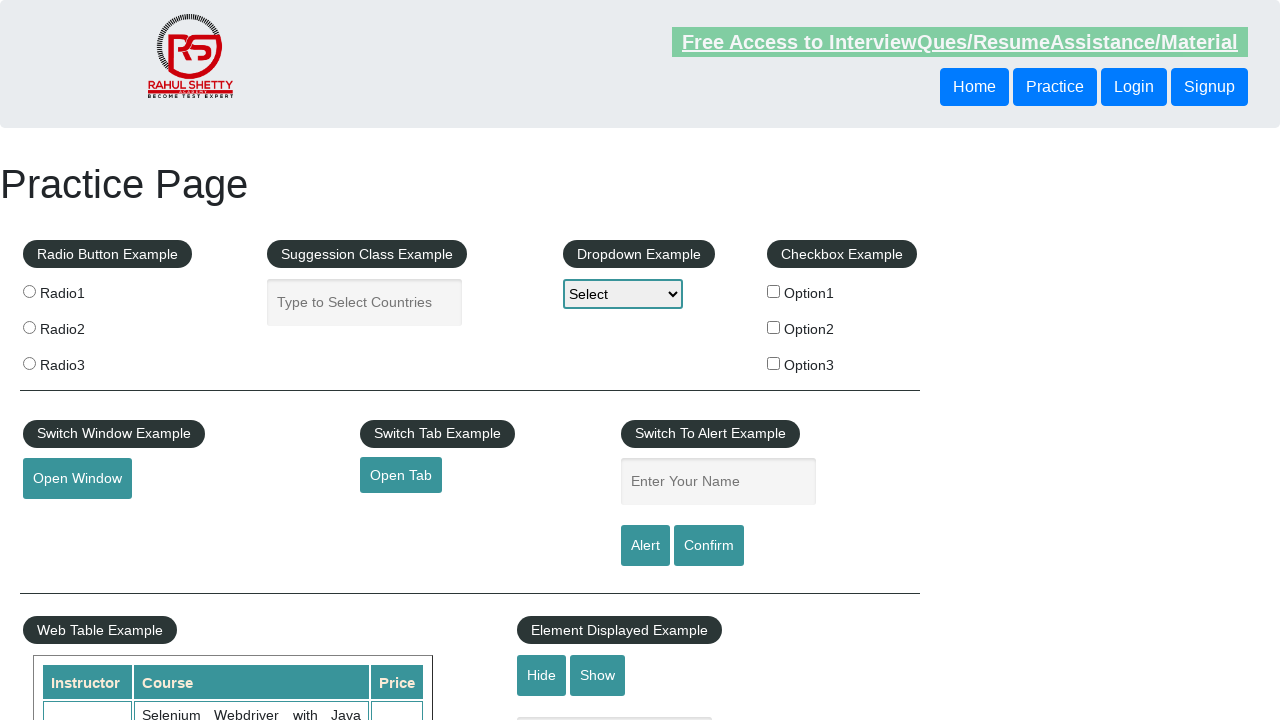

Filled name field with 'Dominick' on #name
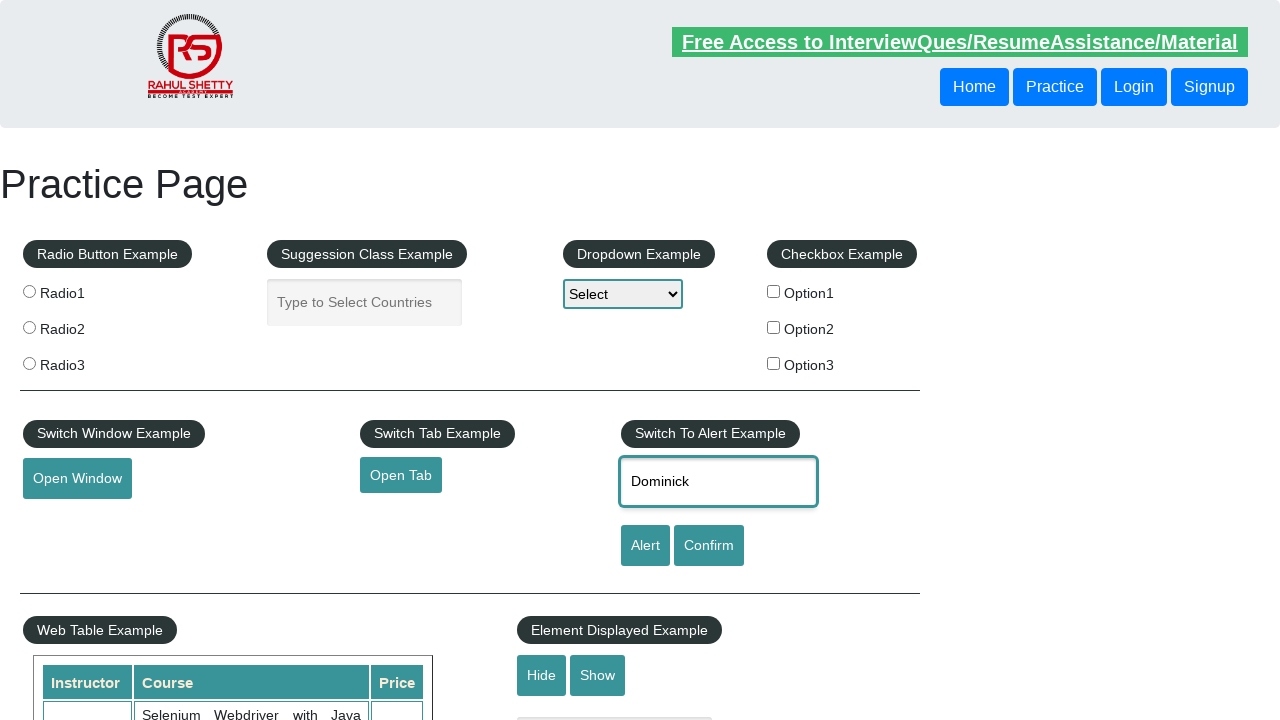

Clicked alert button to trigger alert at (645, 546) on #alertbtn
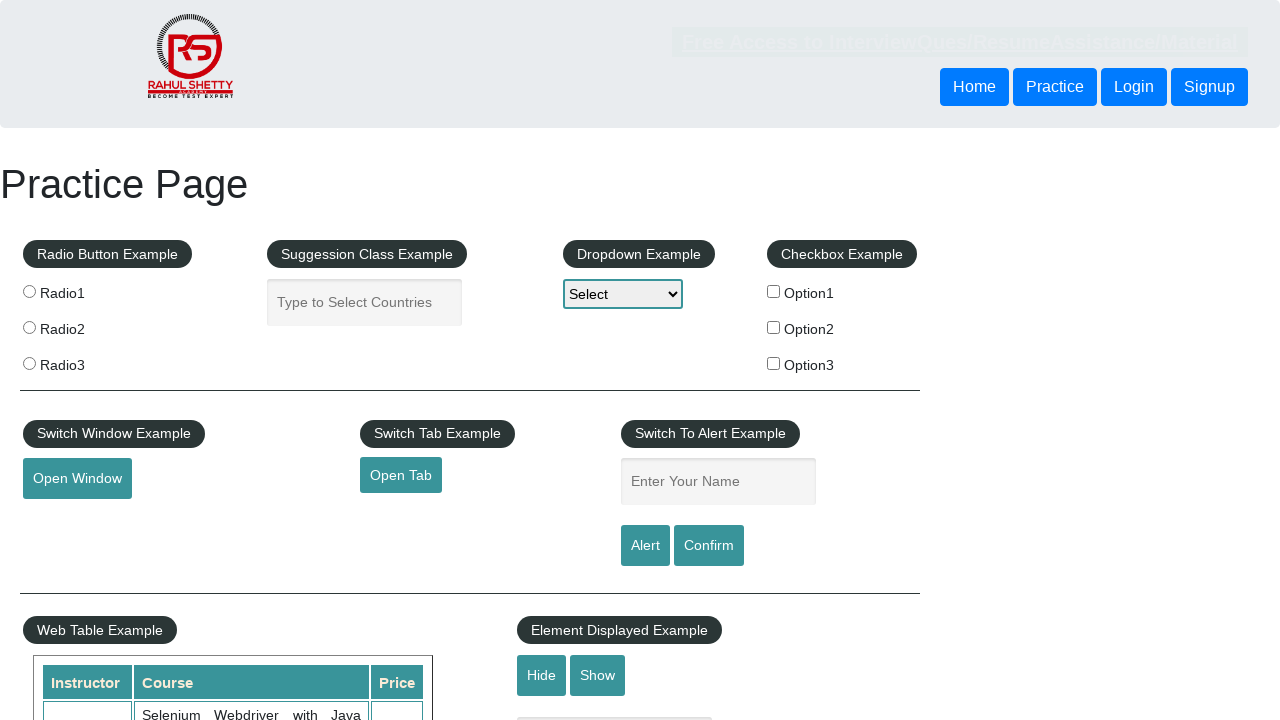

Set up dialog handler to accept alerts
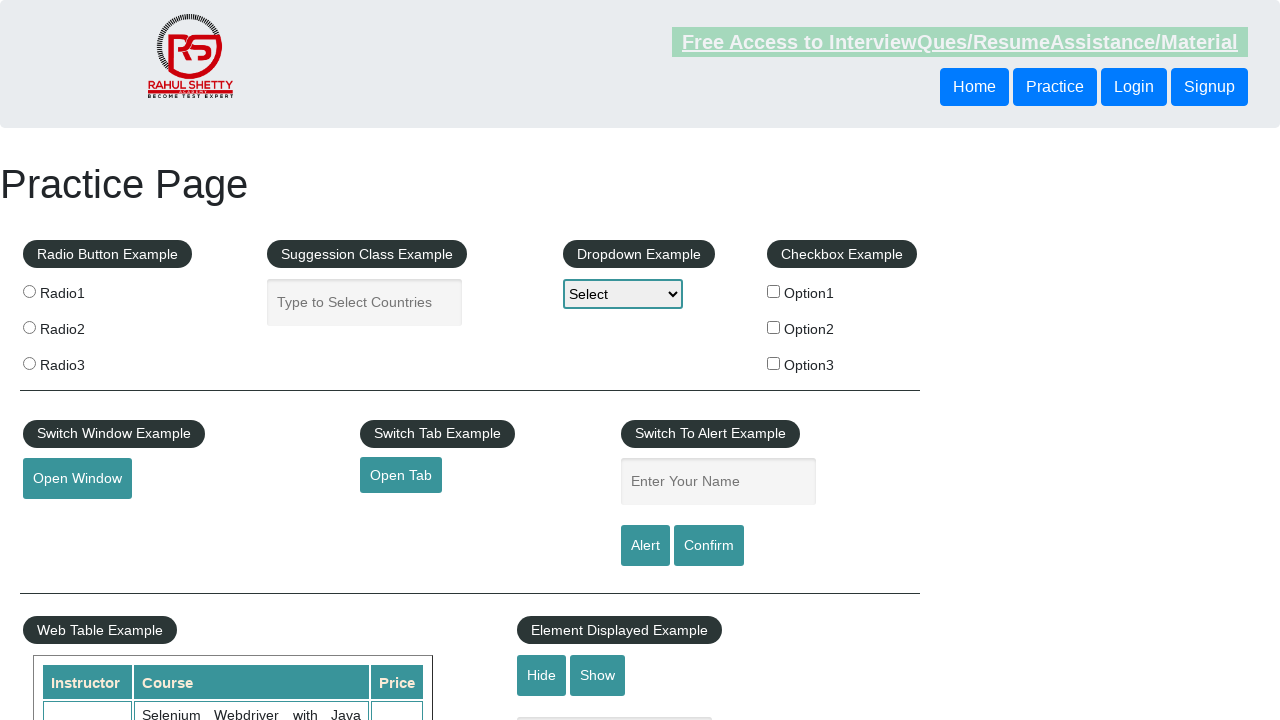

Clicked confirm button to trigger confirm dialog at (709, 546) on #confirmbtn
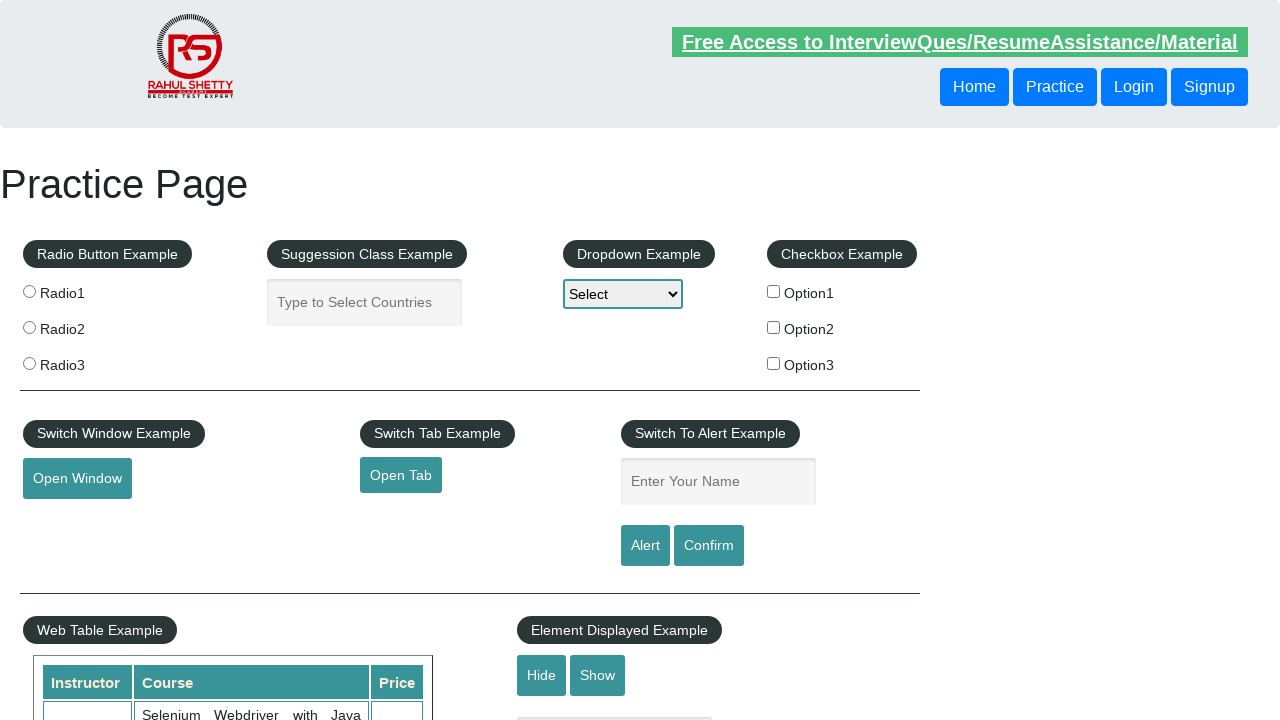

Set up dialog handler to dismiss confirm dialog
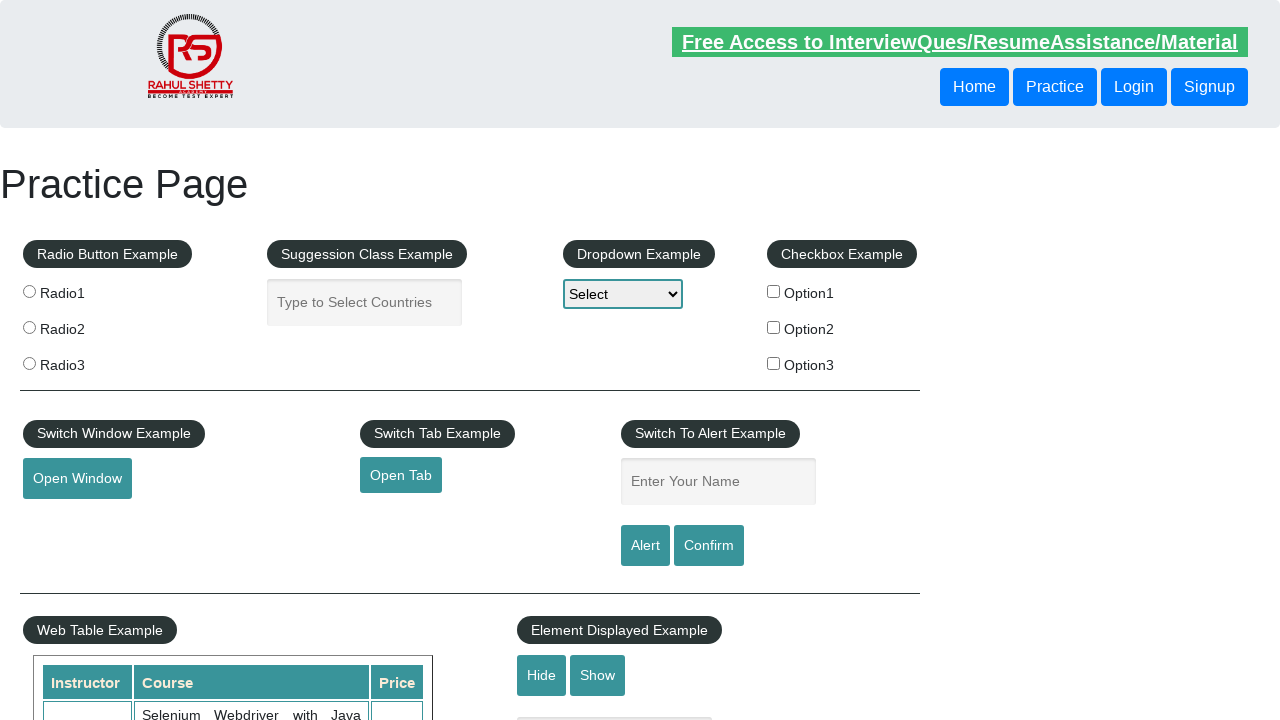

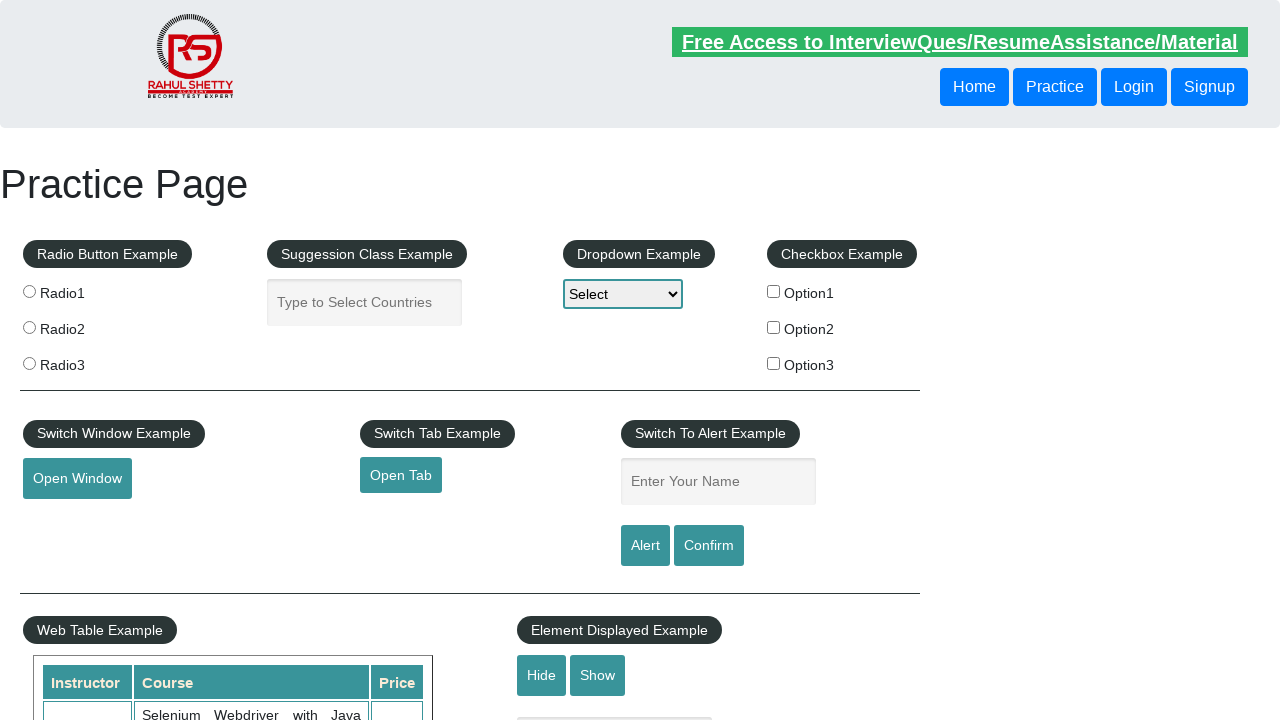